Navigates to the OrangeHRM demo application homepage and verifies the page loads successfully.

Starting URL: https://opensource-demo.orangehrmlive.com/

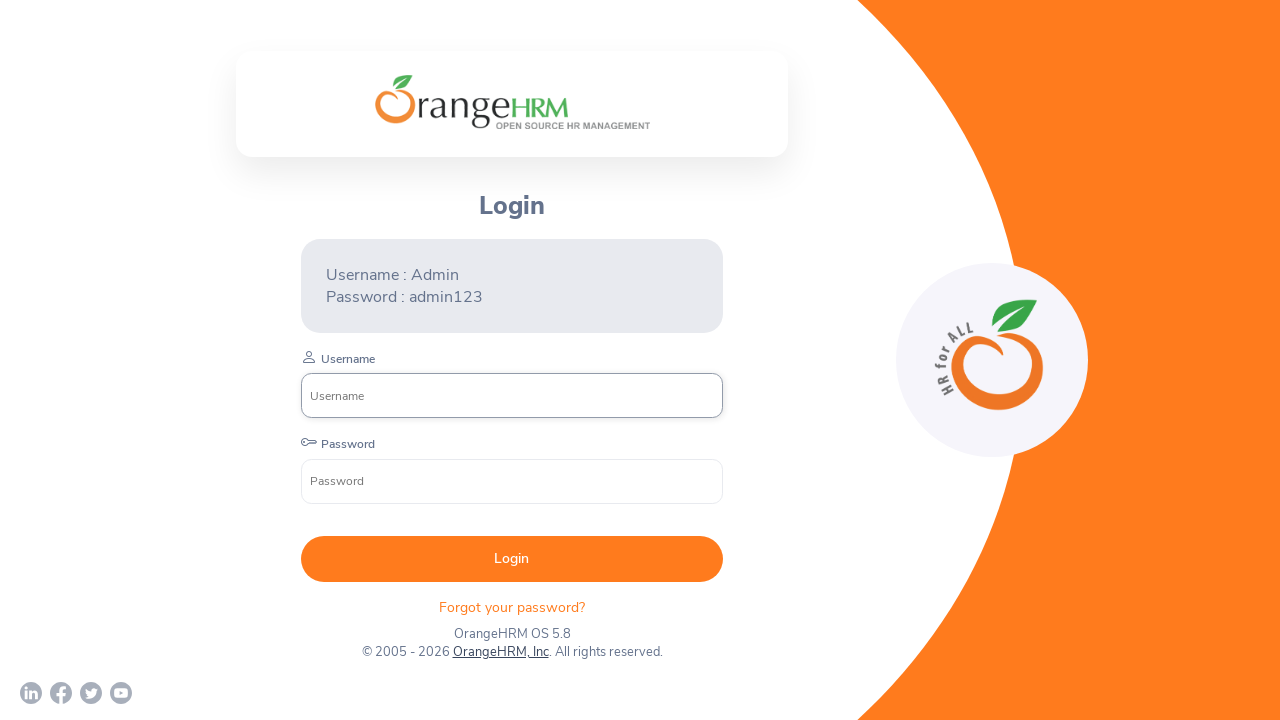

Waited for DOM content to load on OrangeHRM homepage
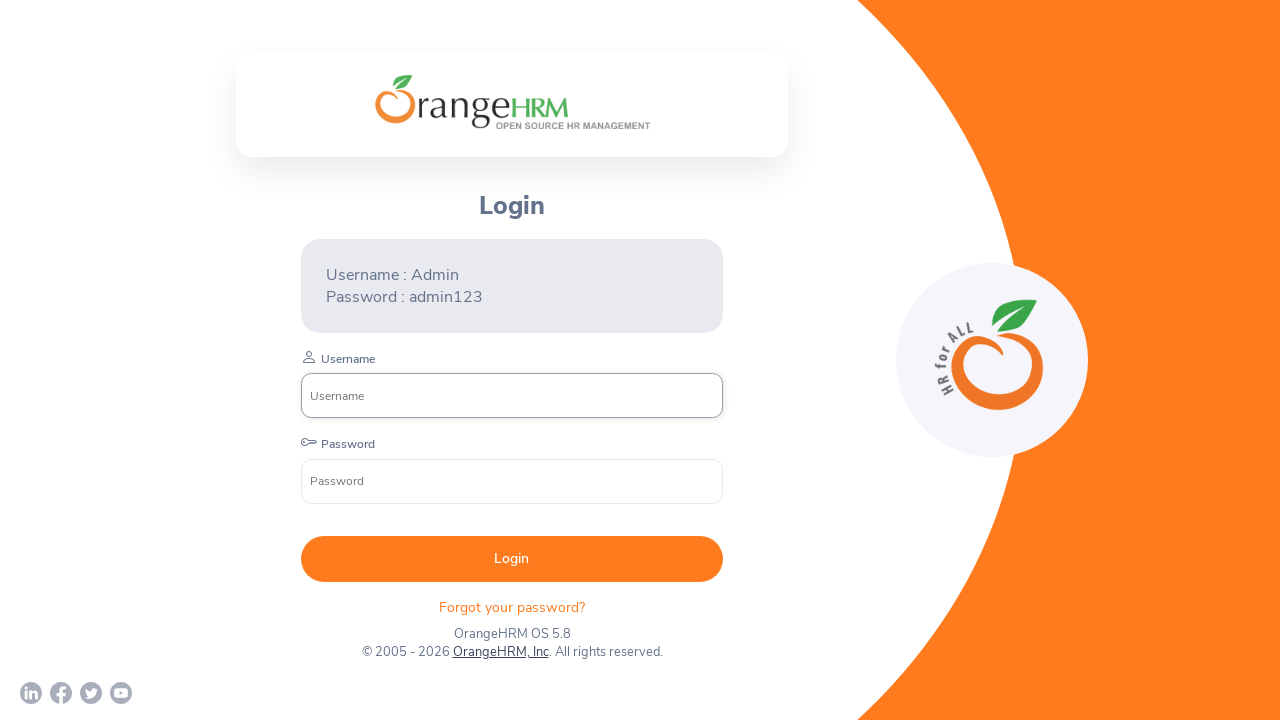

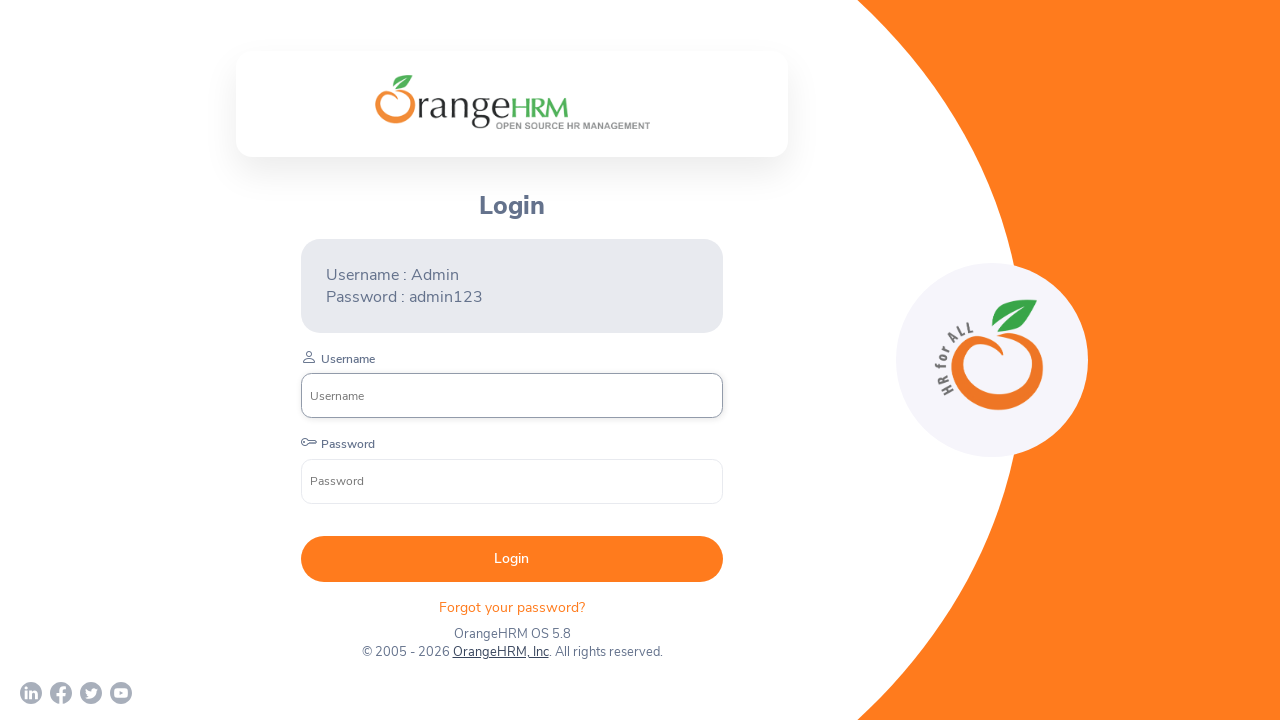